Tests that the Clear completed button displays correct text when items are completed

Starting URL: https://demo.playwright.dev/todomvc

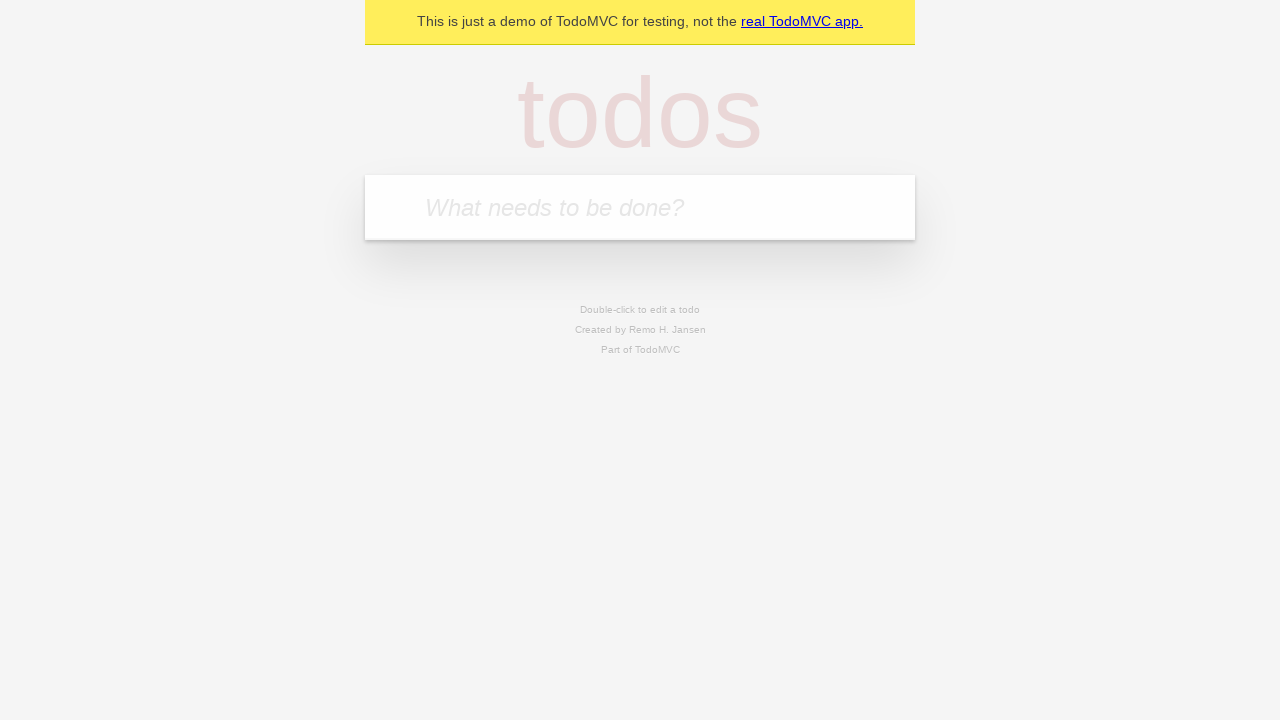

Filled new todo input with 'buy some cheese' on internal:attr=[placeholder="What needs to be done?"i]
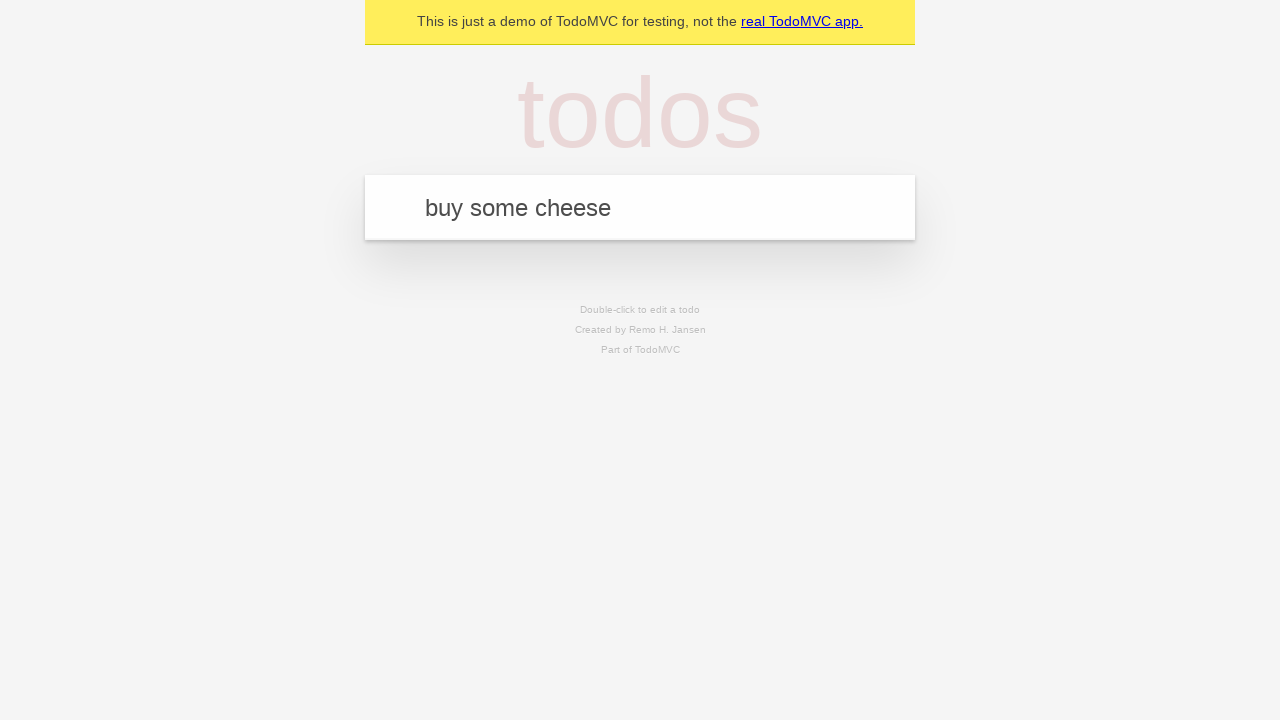

Pressed Enter to add first todo on internal:attr=[placeholder="What needs to be done?"i]
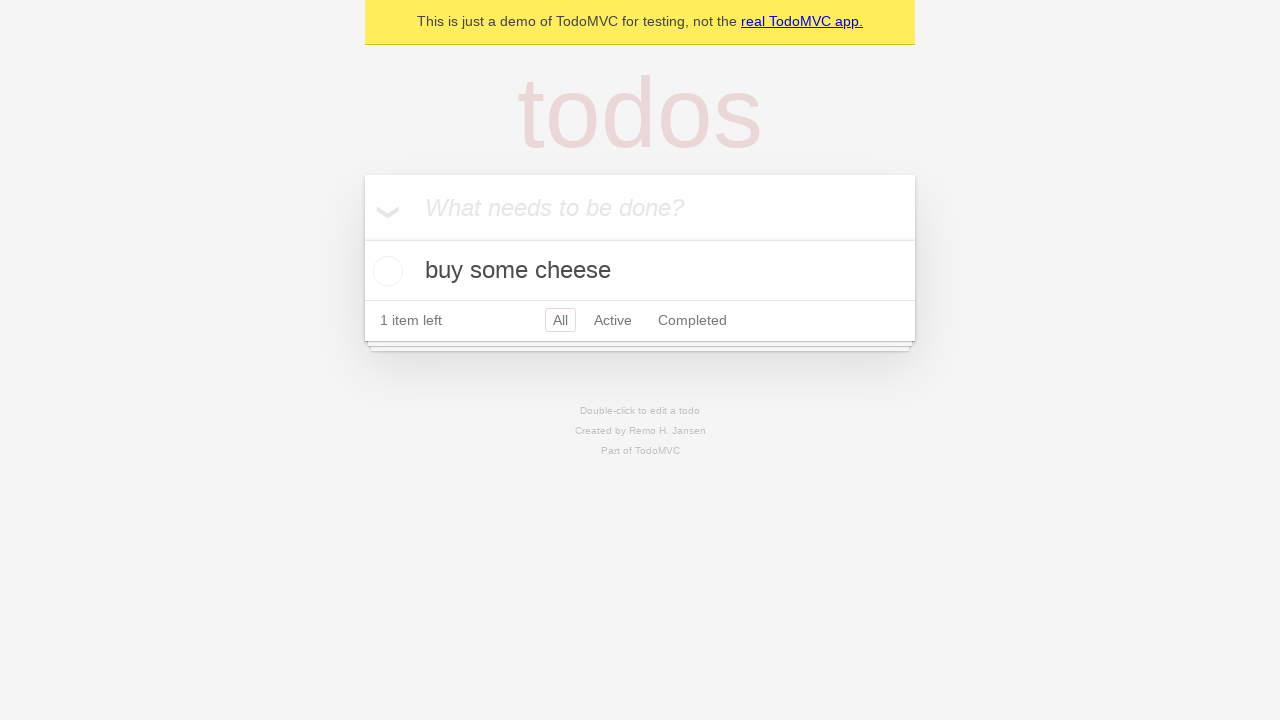

Filled new todo input with 'feed the cat' on internal:attr=[placeholder="What needs to be done?"i]
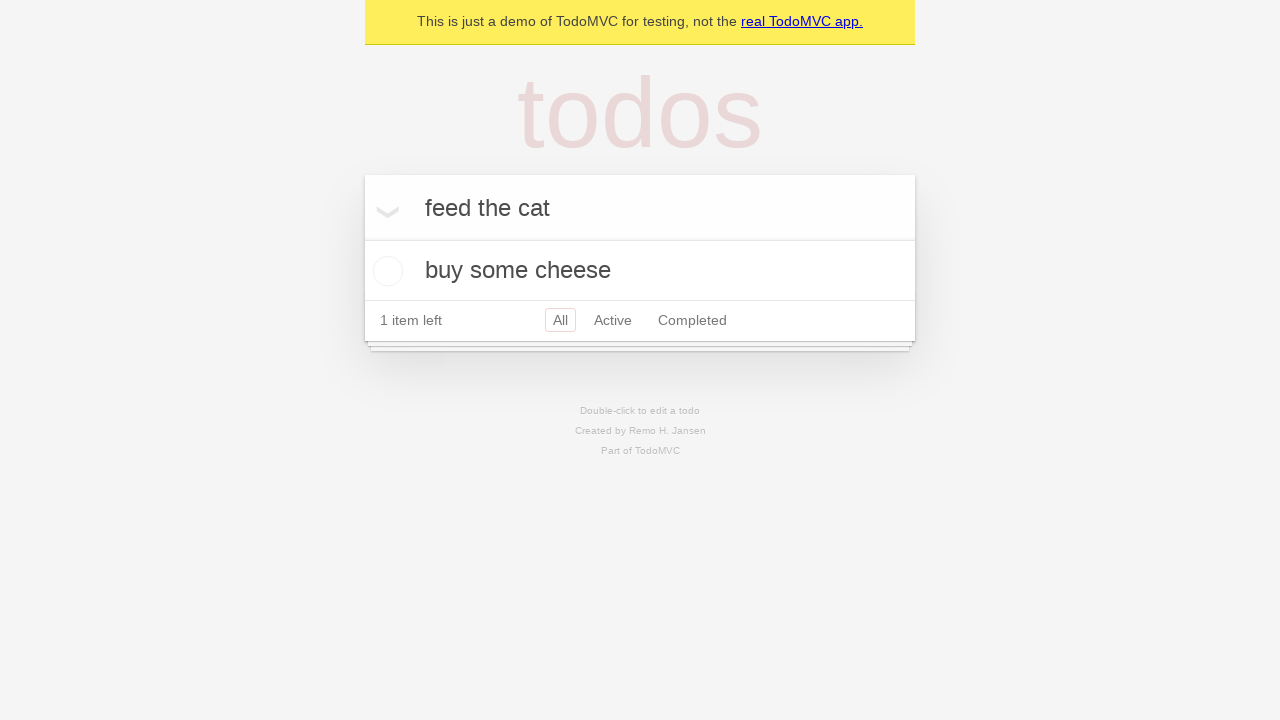

Pressed Enter to add second todo on internal:attr=[placeholder="What needs to be done?"i]
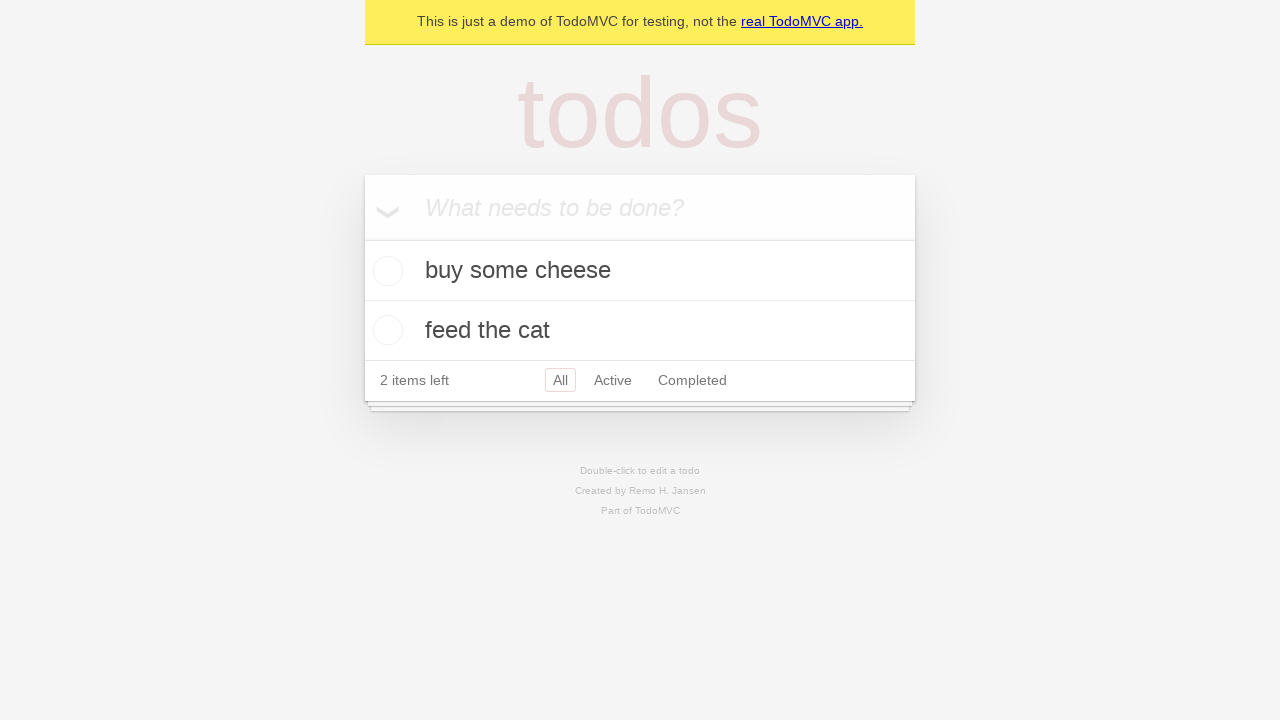

Filled new todo input with 'book a doctors appointment' on internal:attr=[placeholder="What needs to be done?"i]
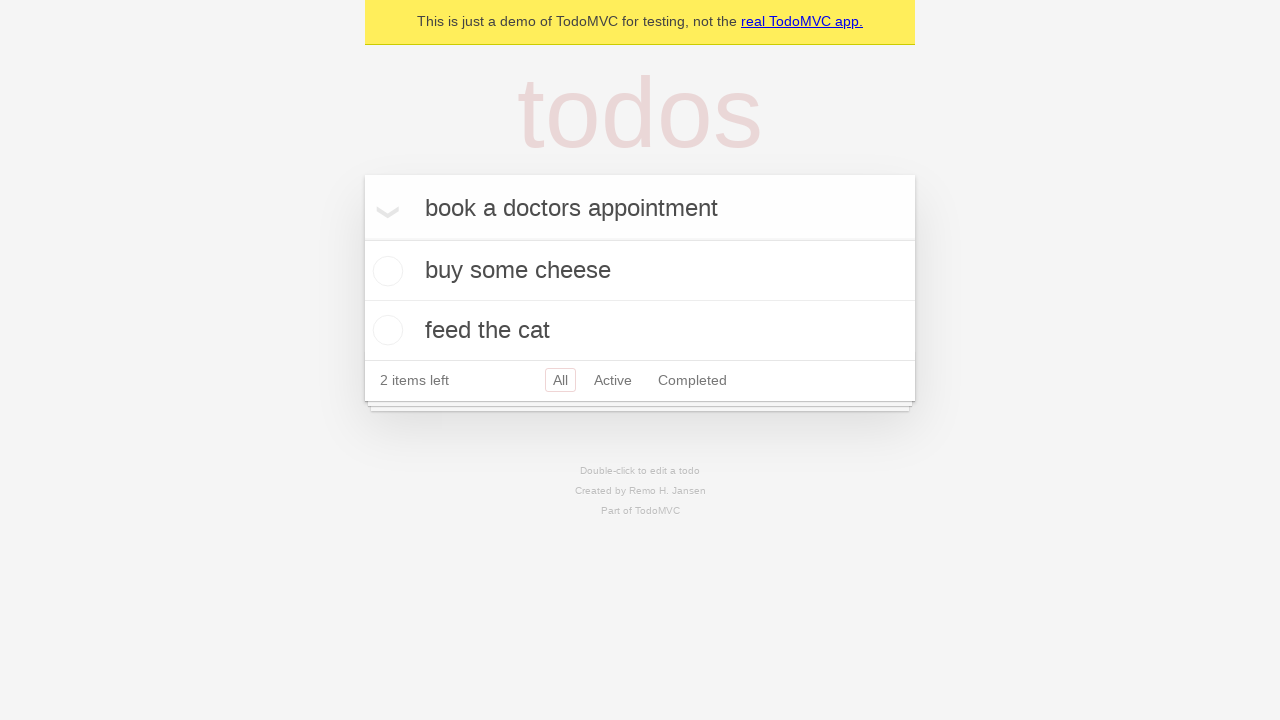

Pressed Enter to add third todo on internal:attr=[placeholder="What needs to be done?"i]
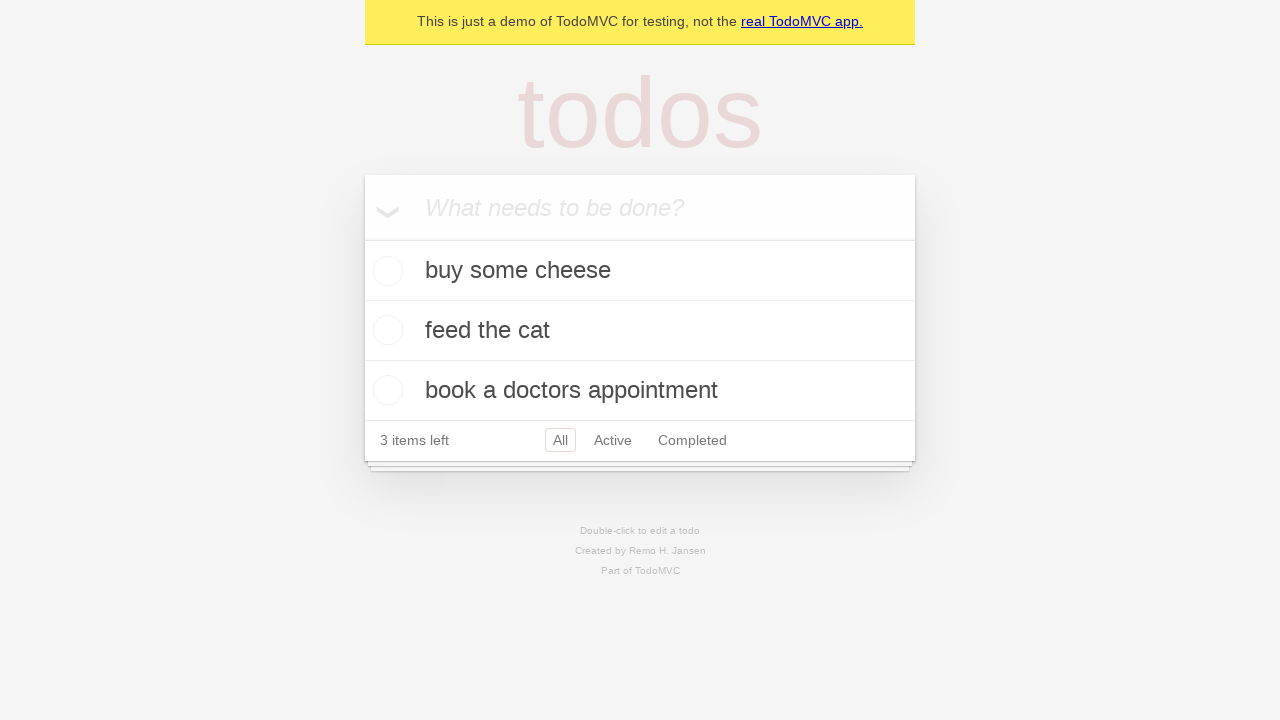

Checked the first todo item as completed at (385, 271) on .todo-list li .toggle >> nth=0
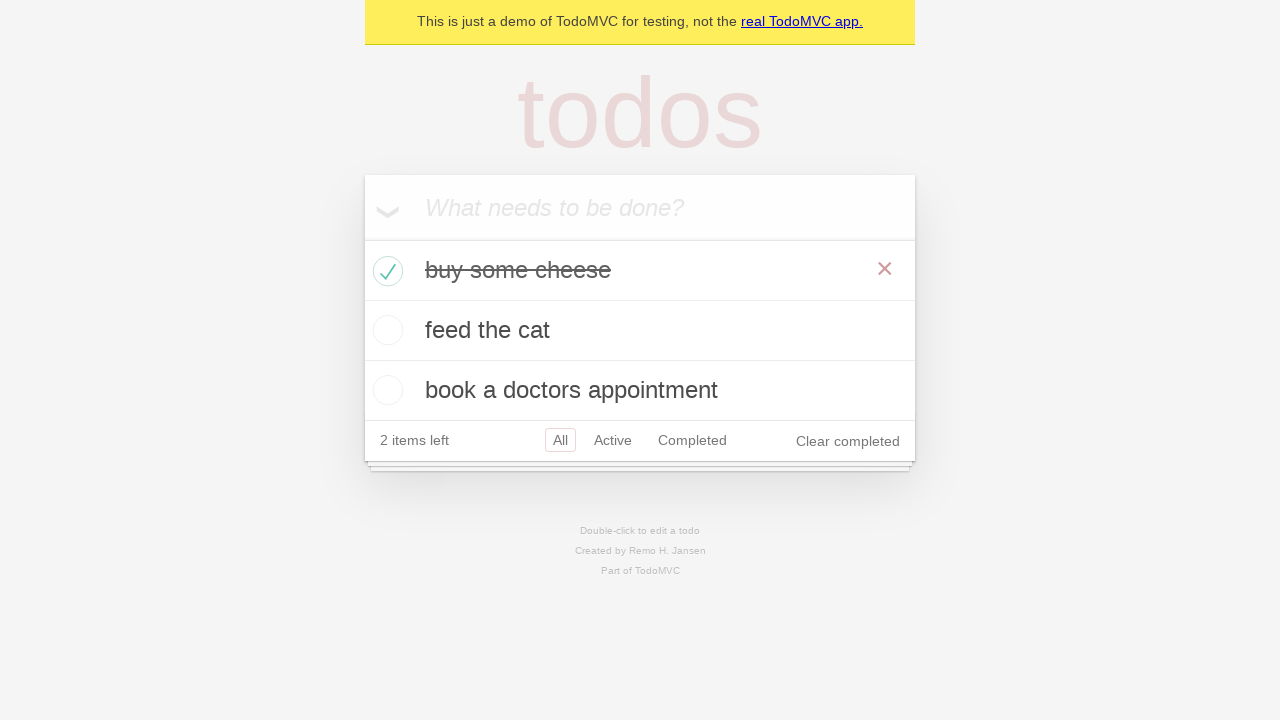

Verified 'Clear completed' button is visible and displayed correct text
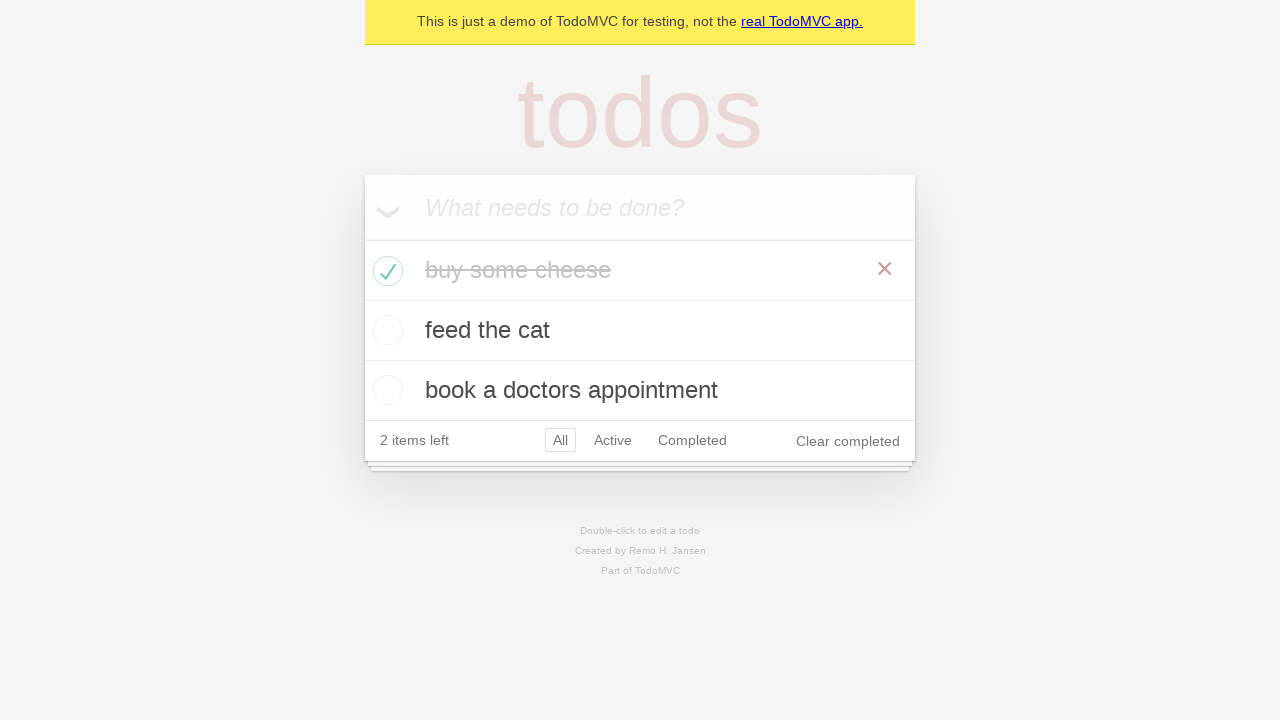

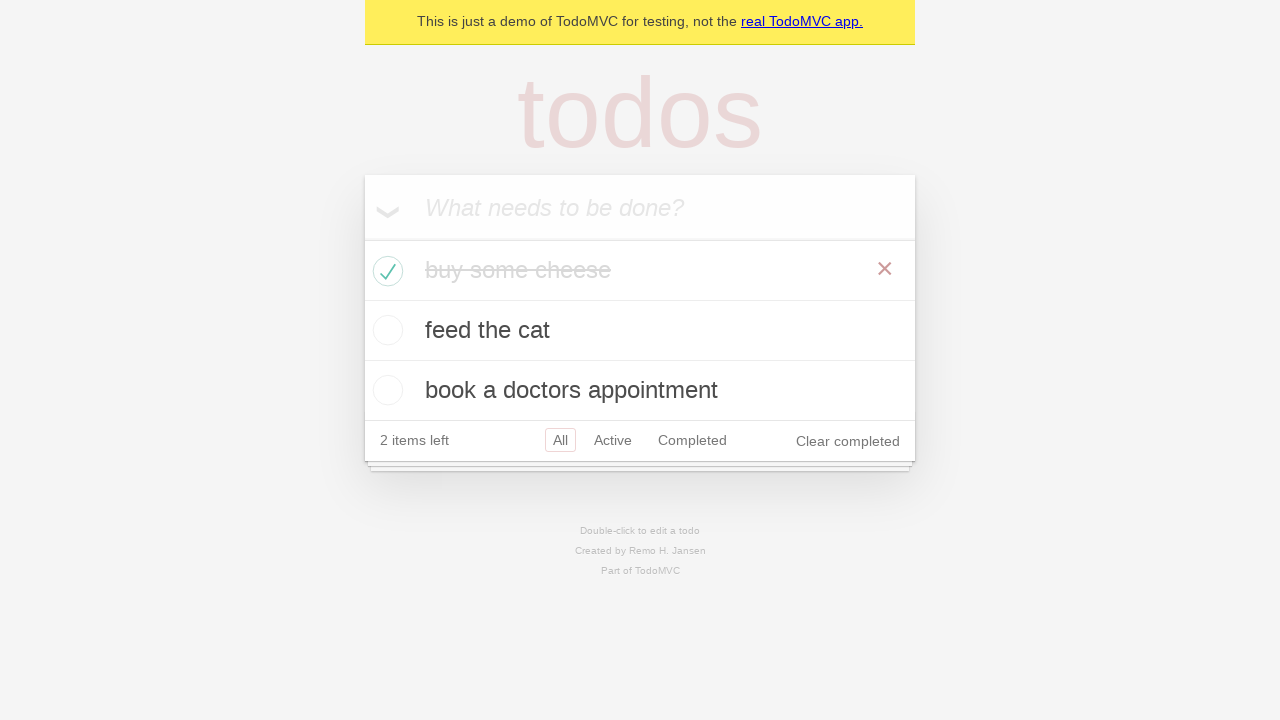